Tests slider functionality by dragging the slider handle to adjust its value

Starting URL: https://demoqa.com/slider

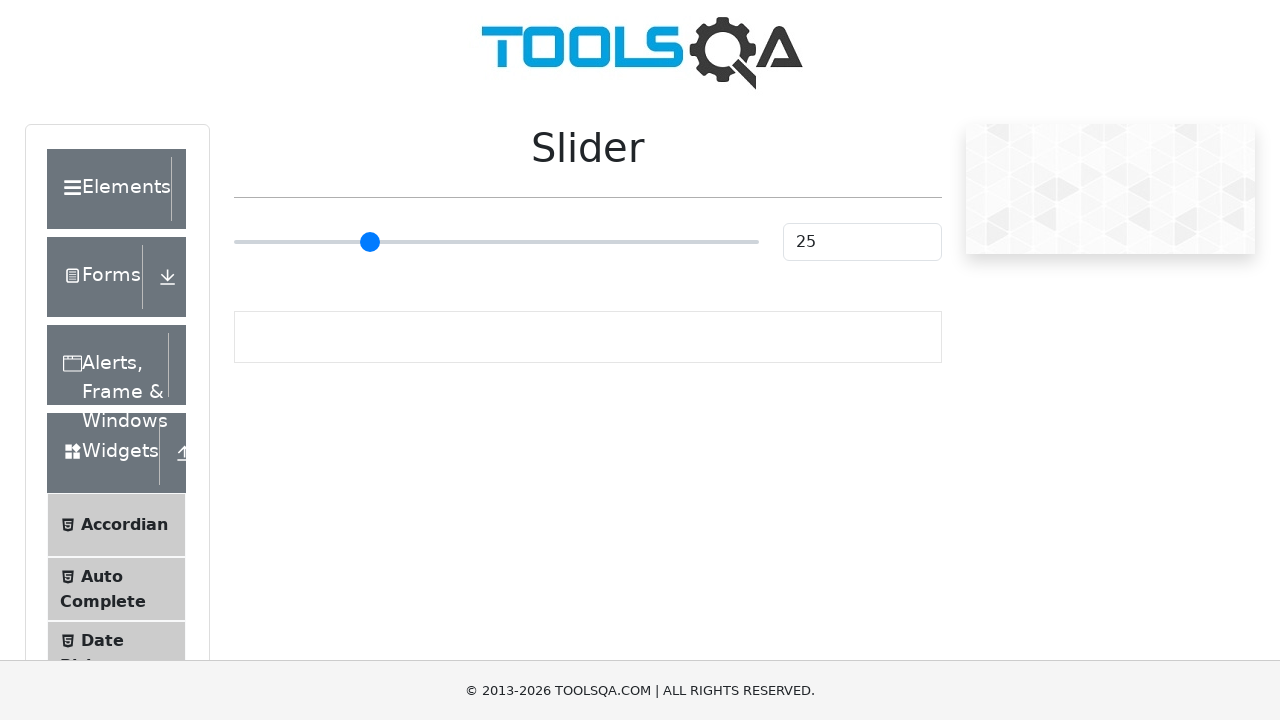

Navigated to slider test page at https://demoqa.com/slider
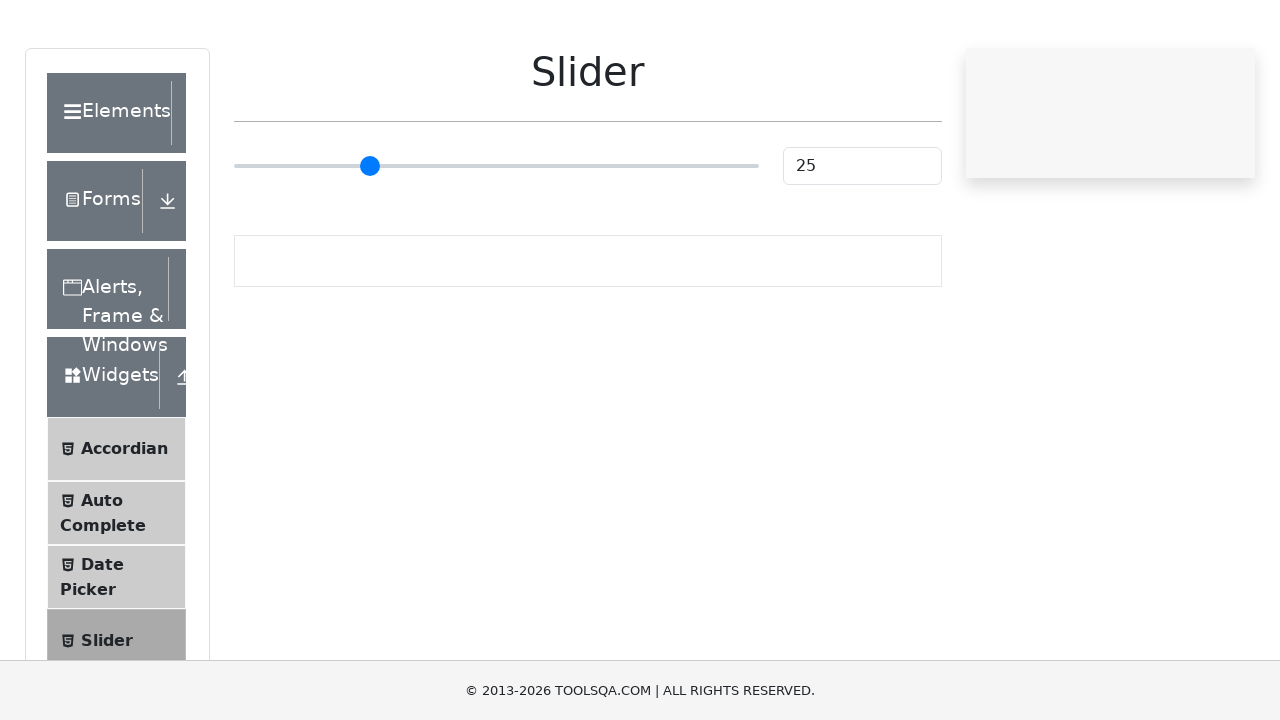

Located slider element
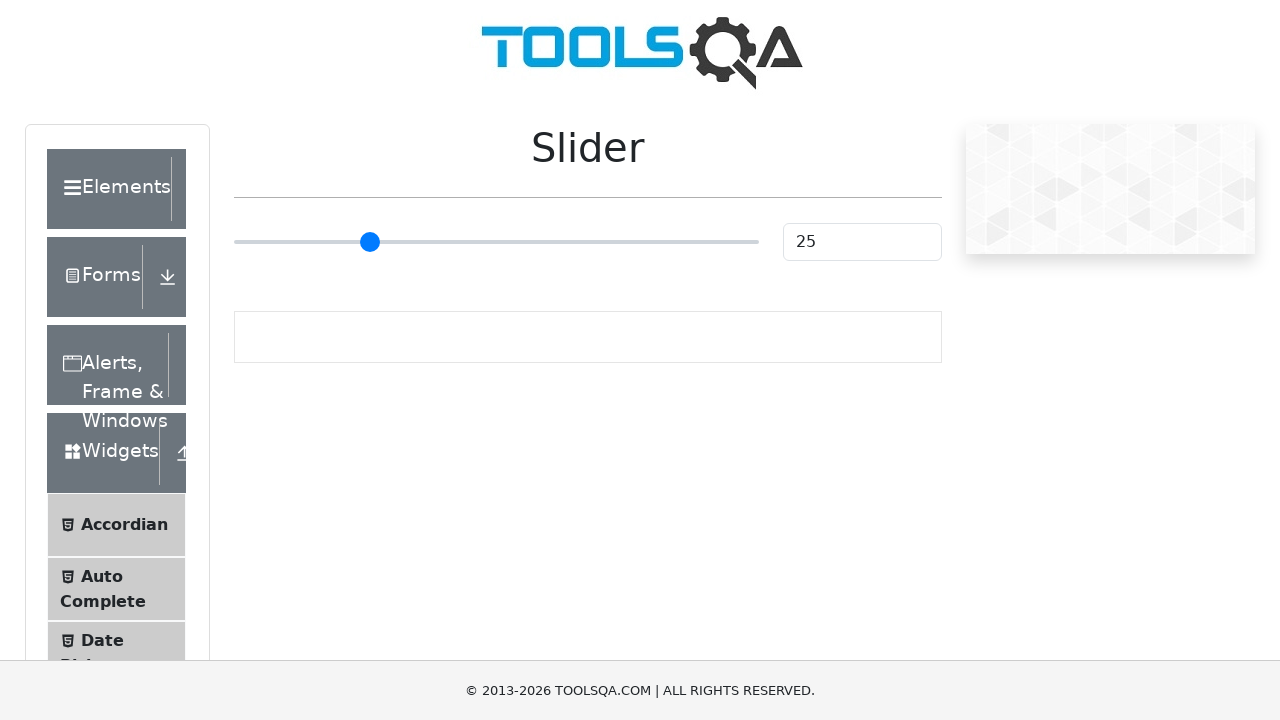

Retrieved slider bounding box for drag calculations
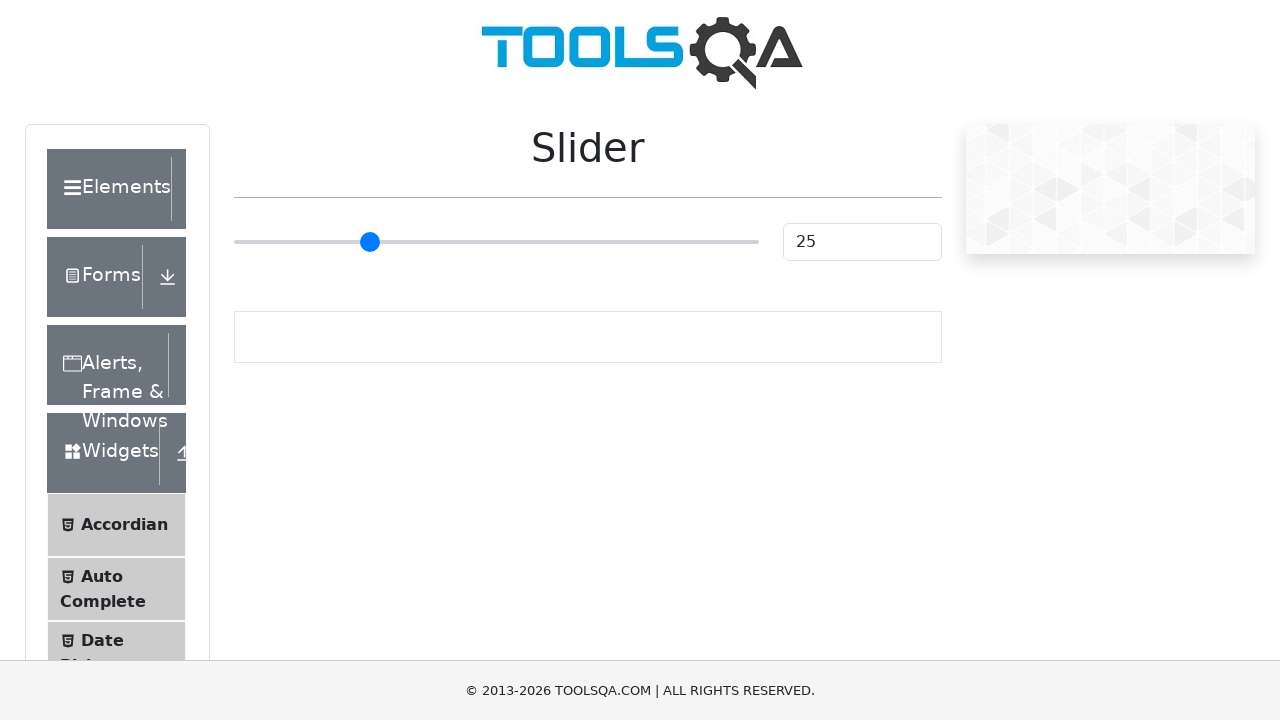

Moved mouse to slider handle center position at (496, 242)
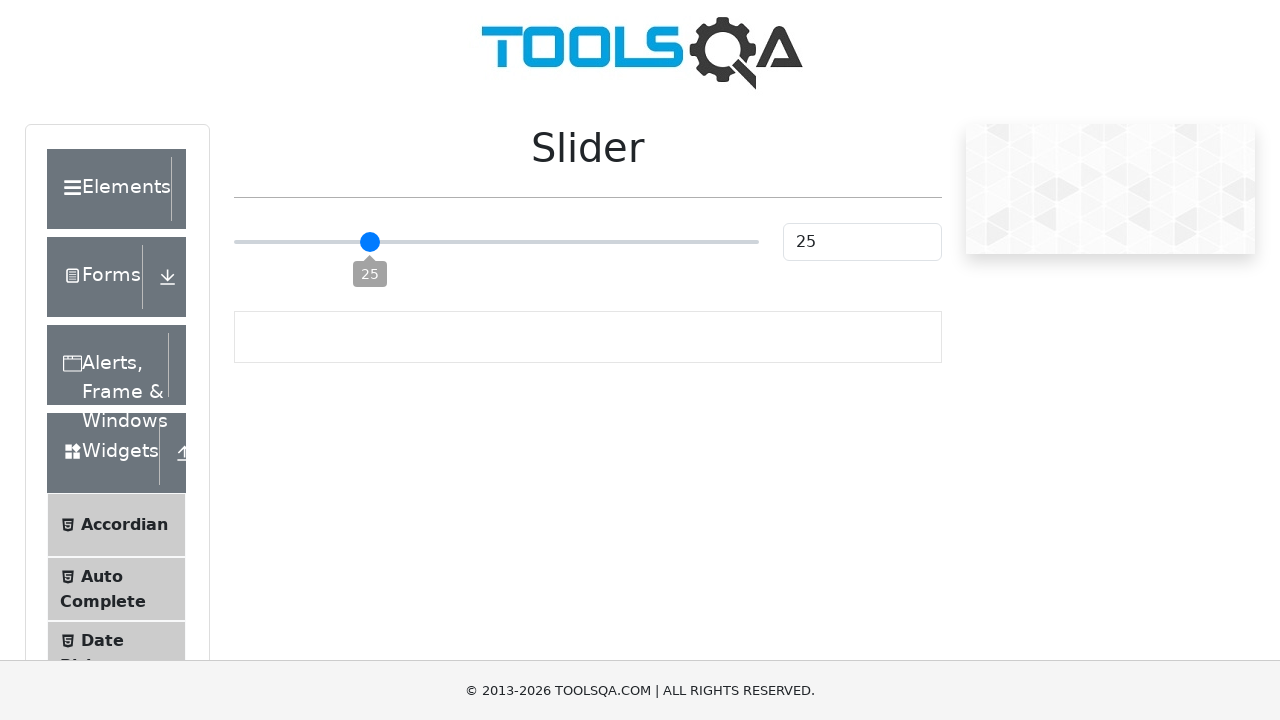

Pressed mouse button down on slider handle at (496, 242)
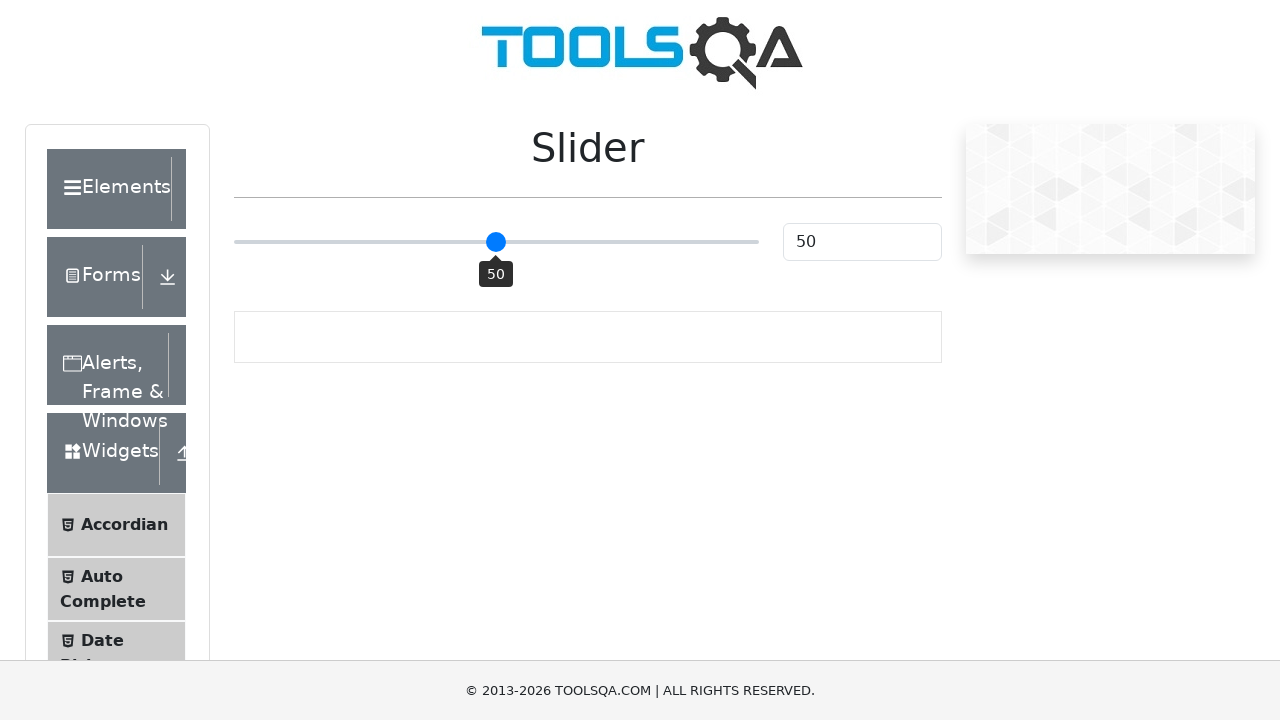

Dragged slider handle 30 pixels to the right at (526, 242)
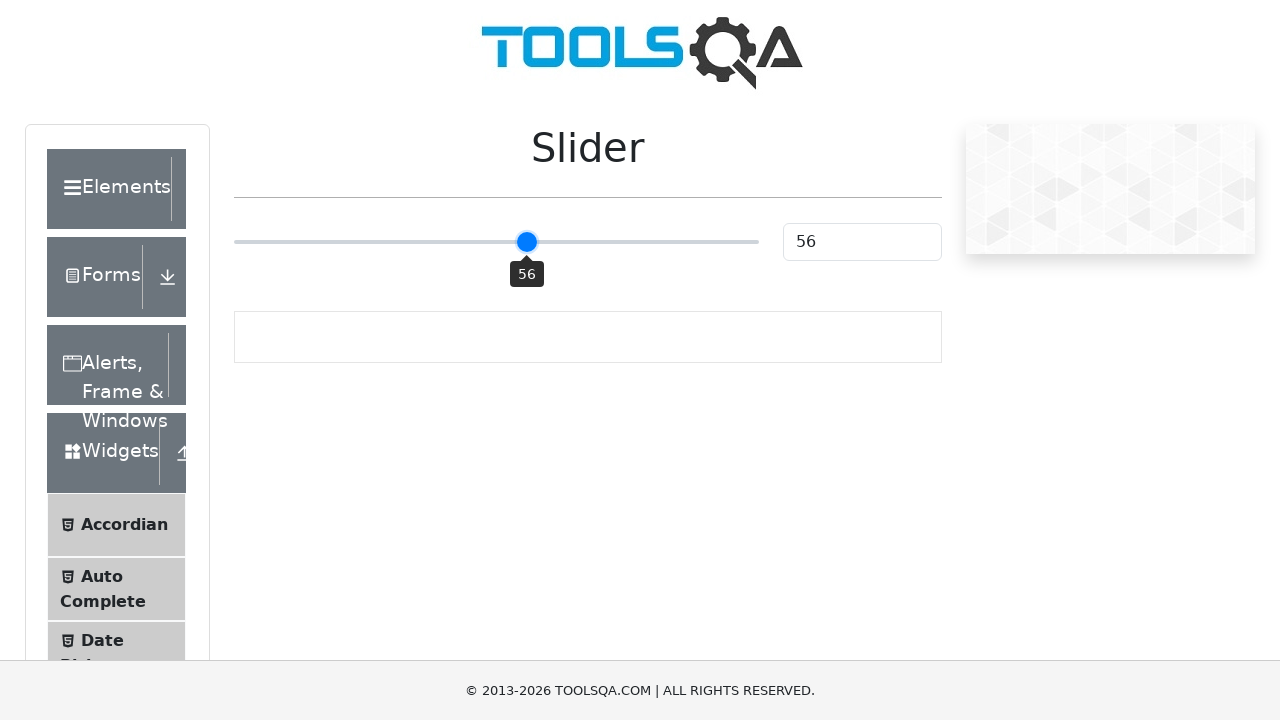

Released mouse button after dragging slider at (526, 242)
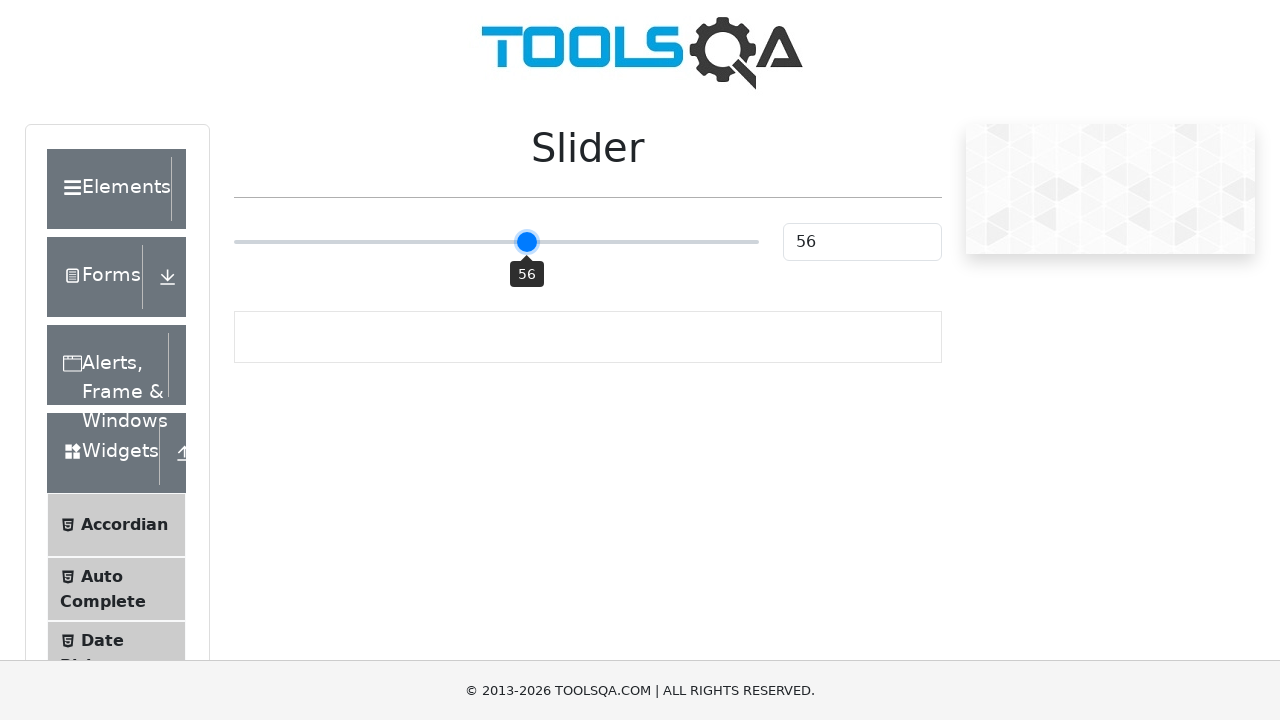

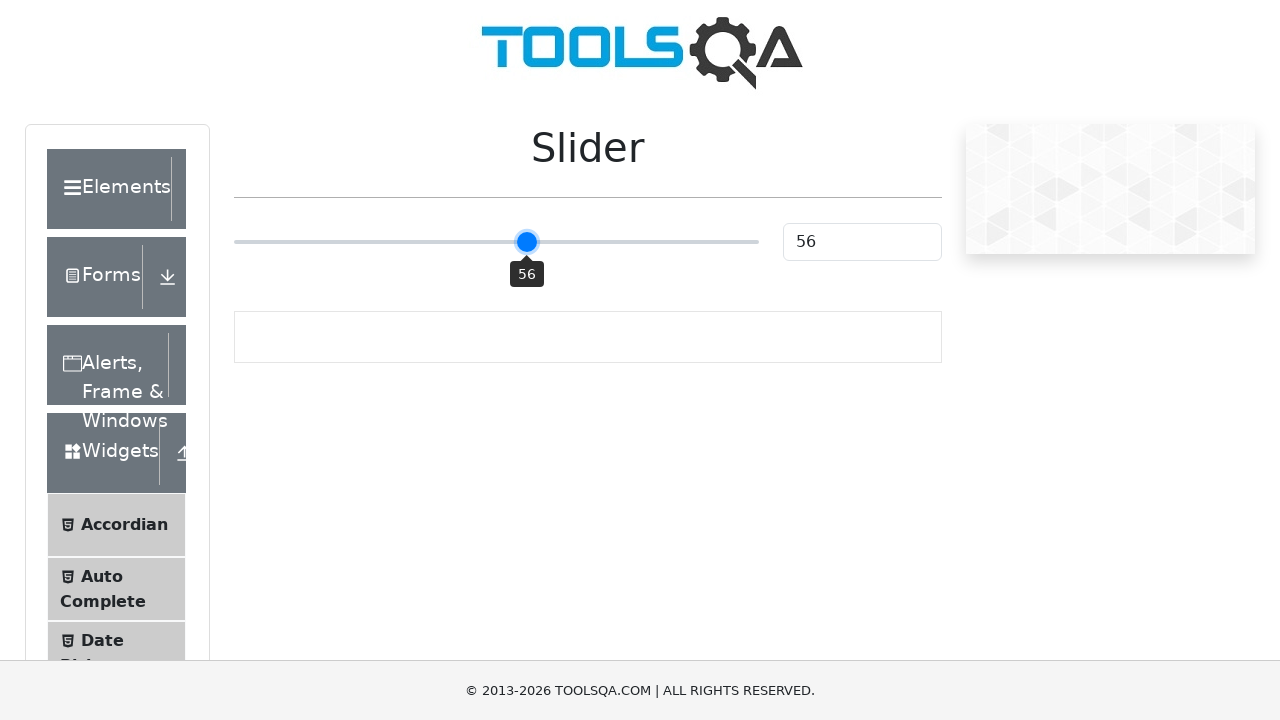